Tests alert handling by clicking a button that triggers an alert and then accepting/dismissing the alert dialog

Starting URL: https://formy-project.herokuapp.com/switch-window

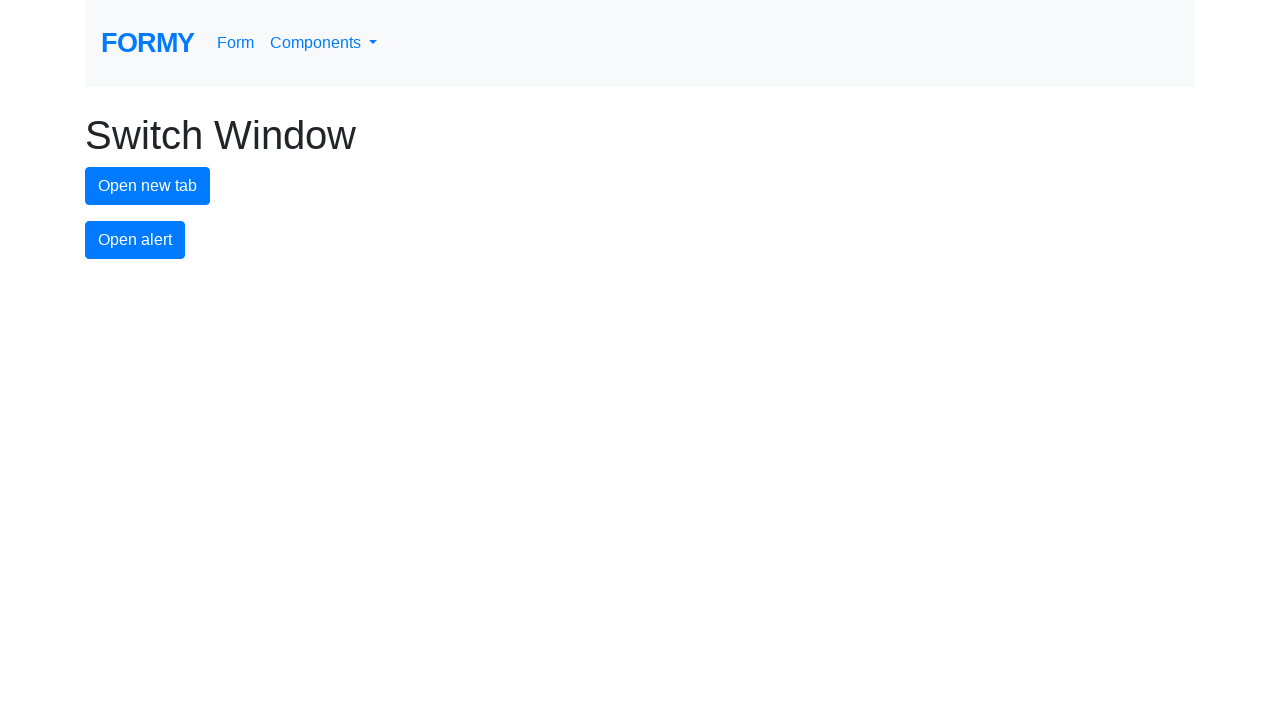

Clicked alert button to trigger alert dialog at (135, 240) on #alert-button
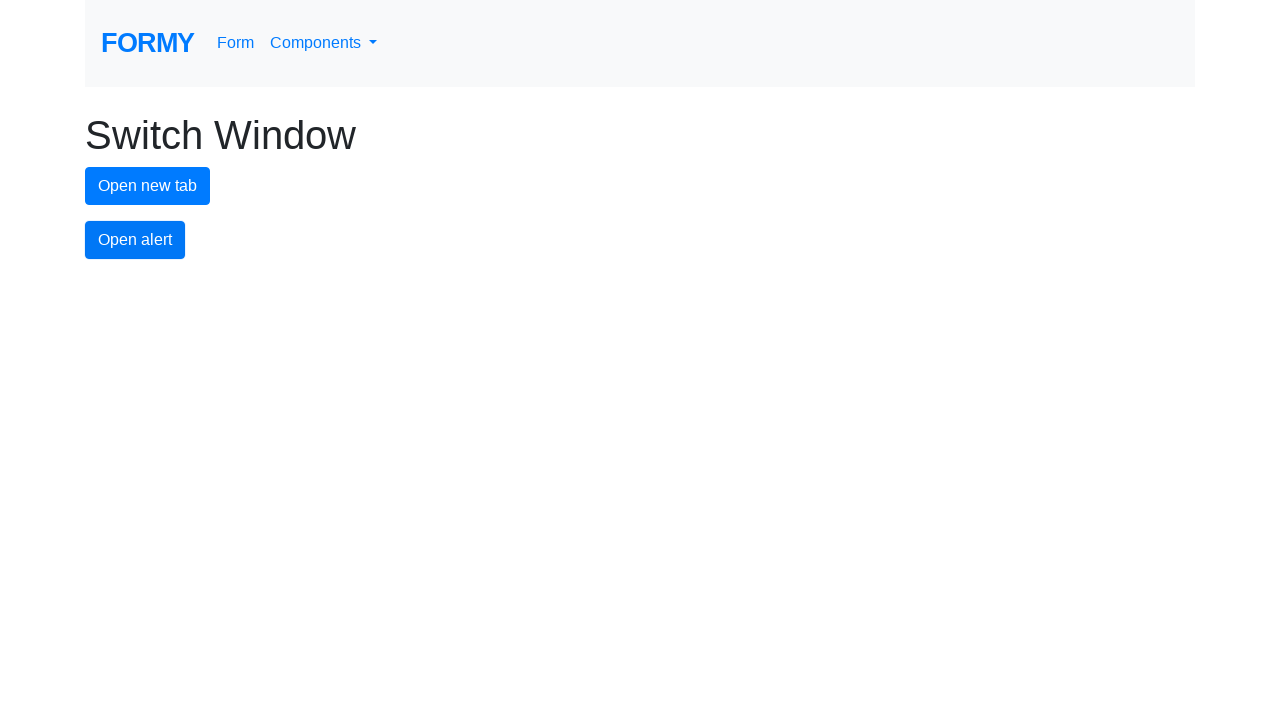

Set up dialog handler to accept alert
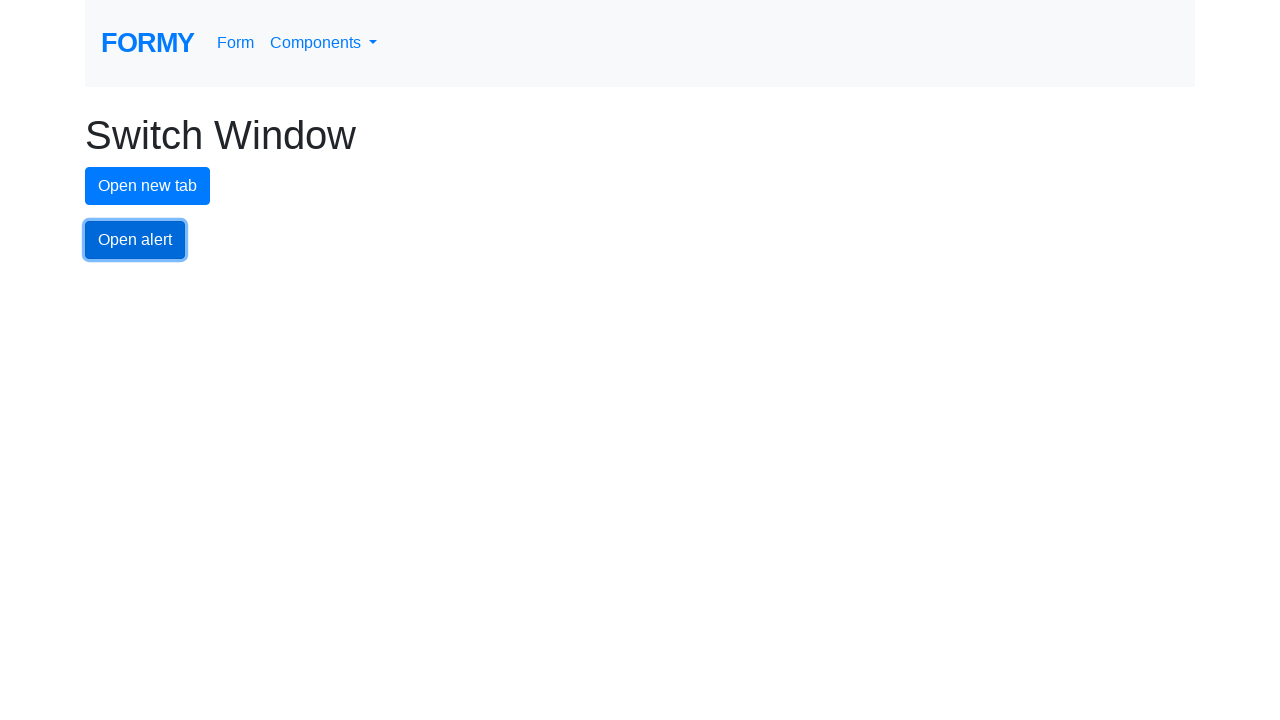

Waited 500ms for alert handling to complete
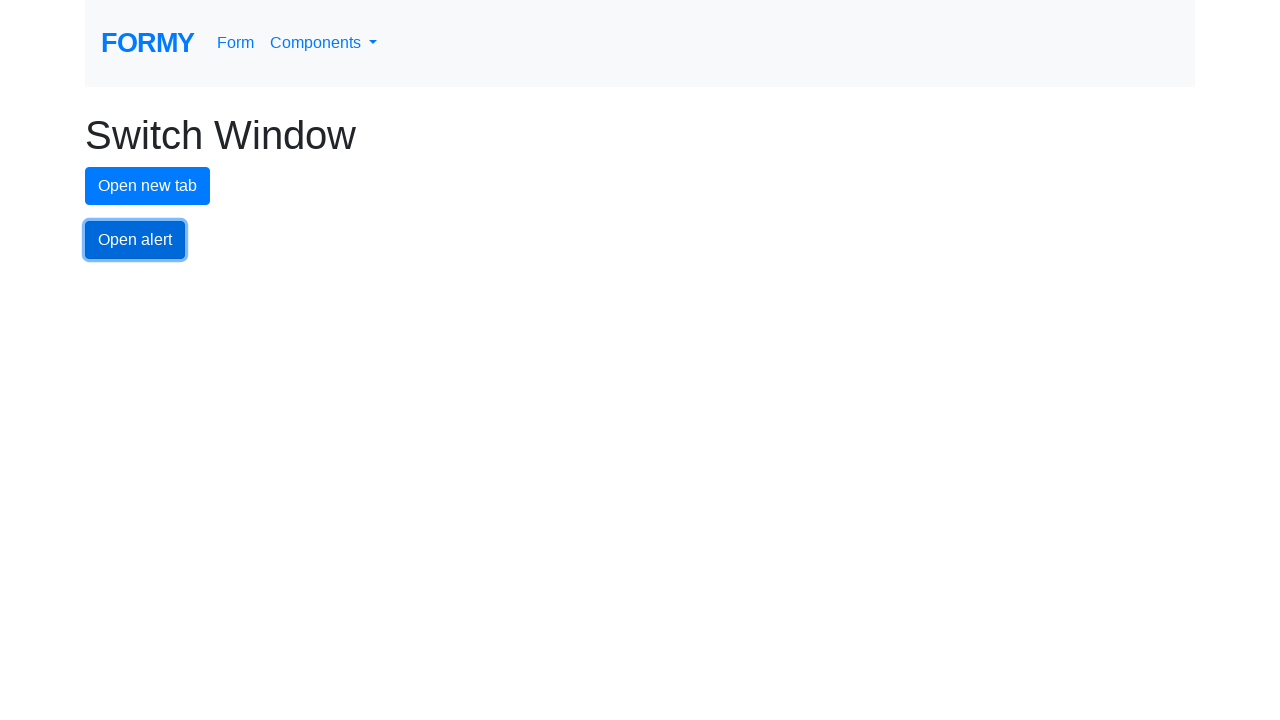

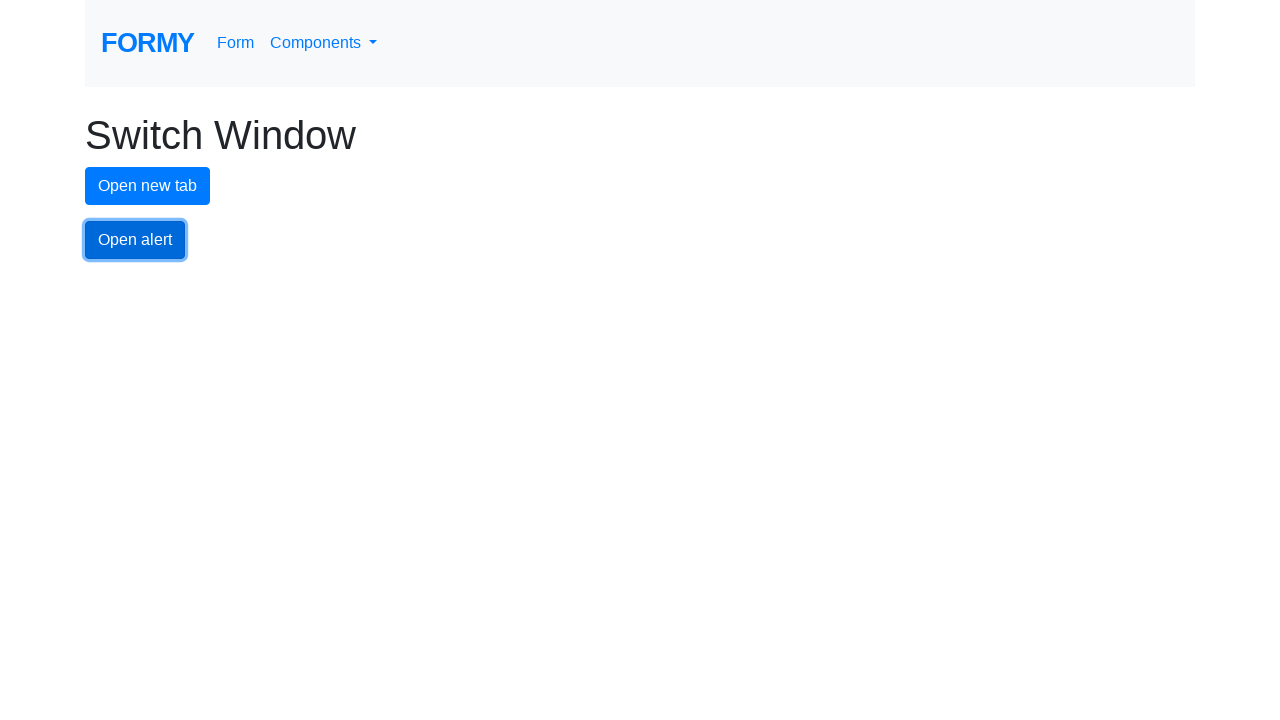